Tests dynamic content loading by clicking a button and waiting for hidden content to become visible

Starting URL: https://the-internet.herokuapp.com/dynamic_loading/1

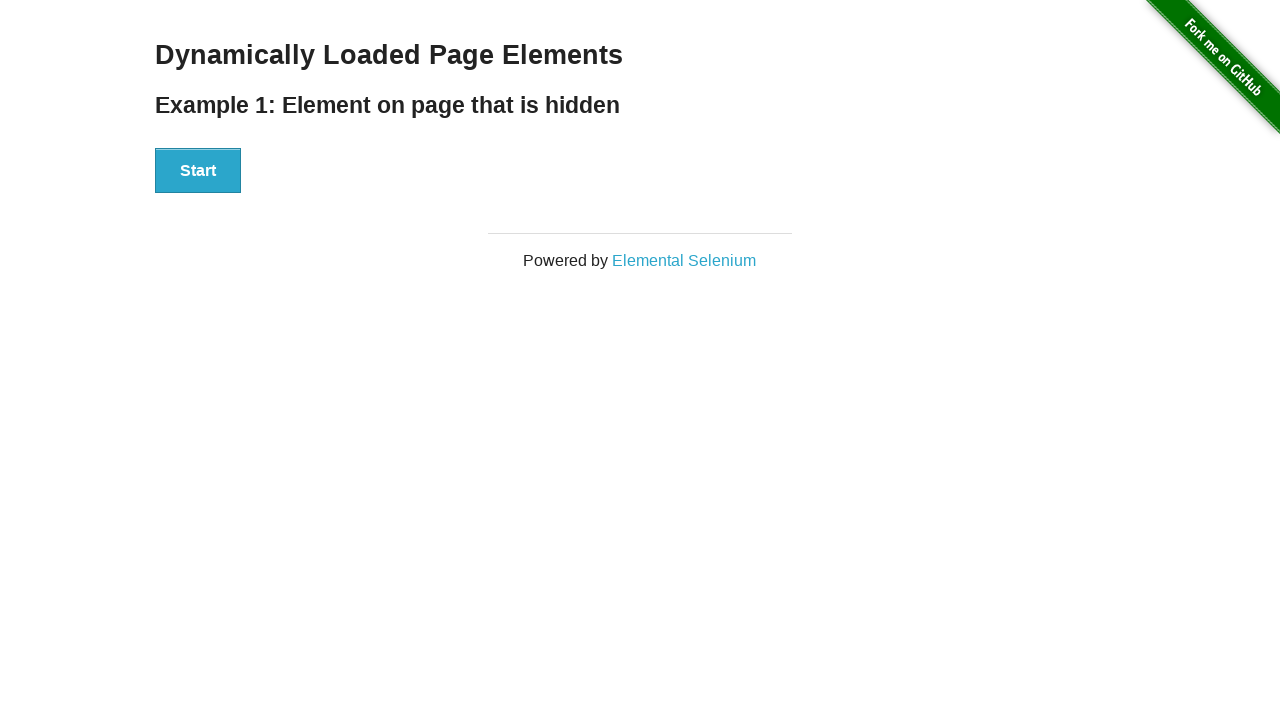

Clicked Start button to trigger dynamic content loading at (198, 171) on xpath=//div[@id='start']/button
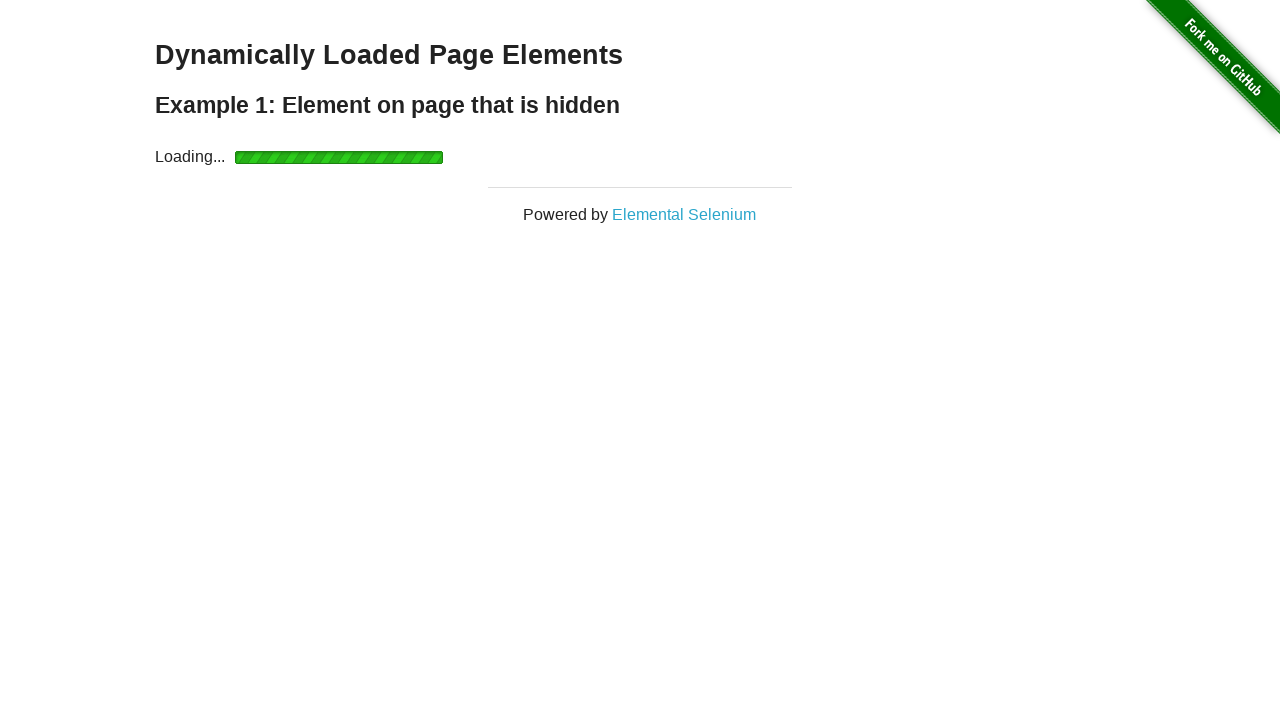

Waited for dynamically loaded content to become visible
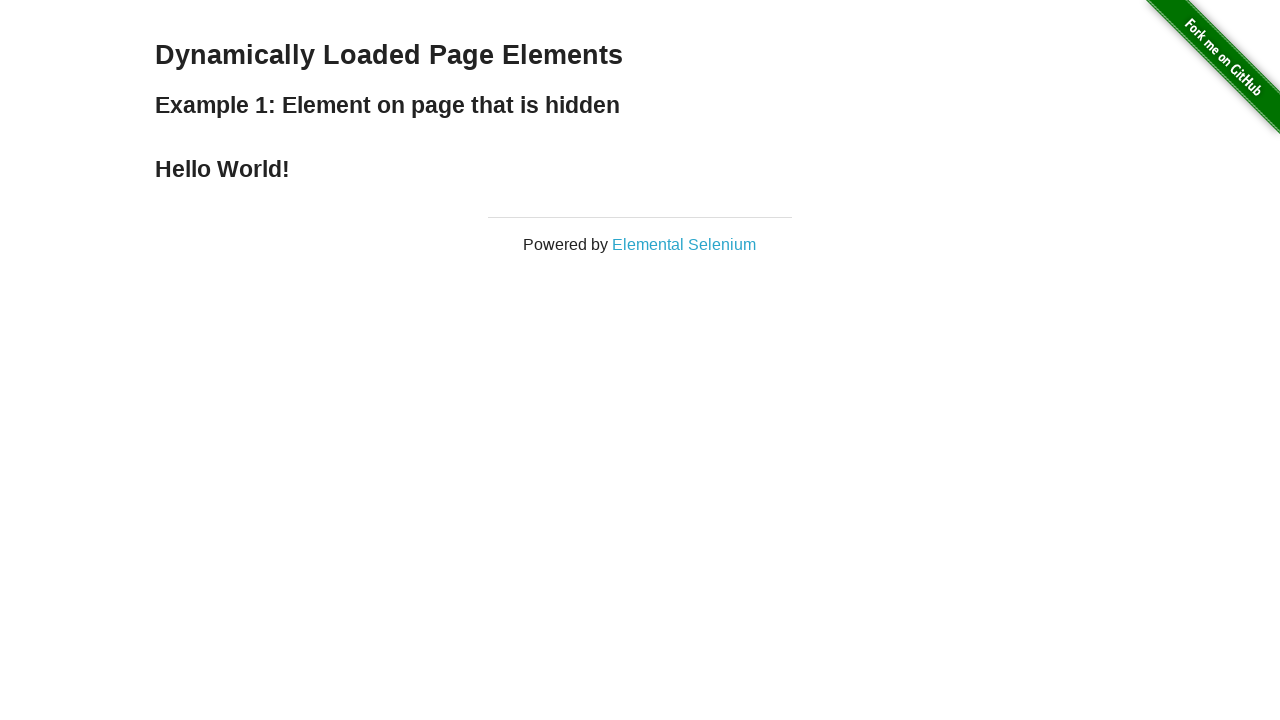

Located the finish element
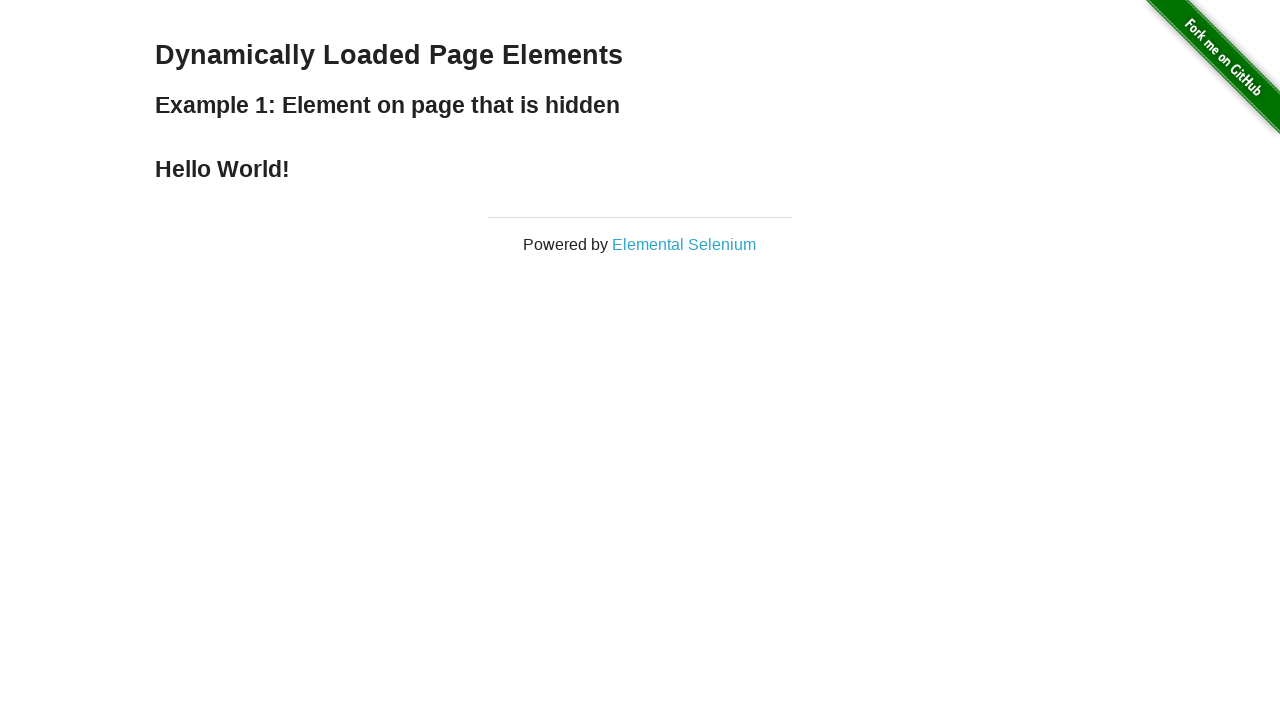

Verified that the finish element is visible
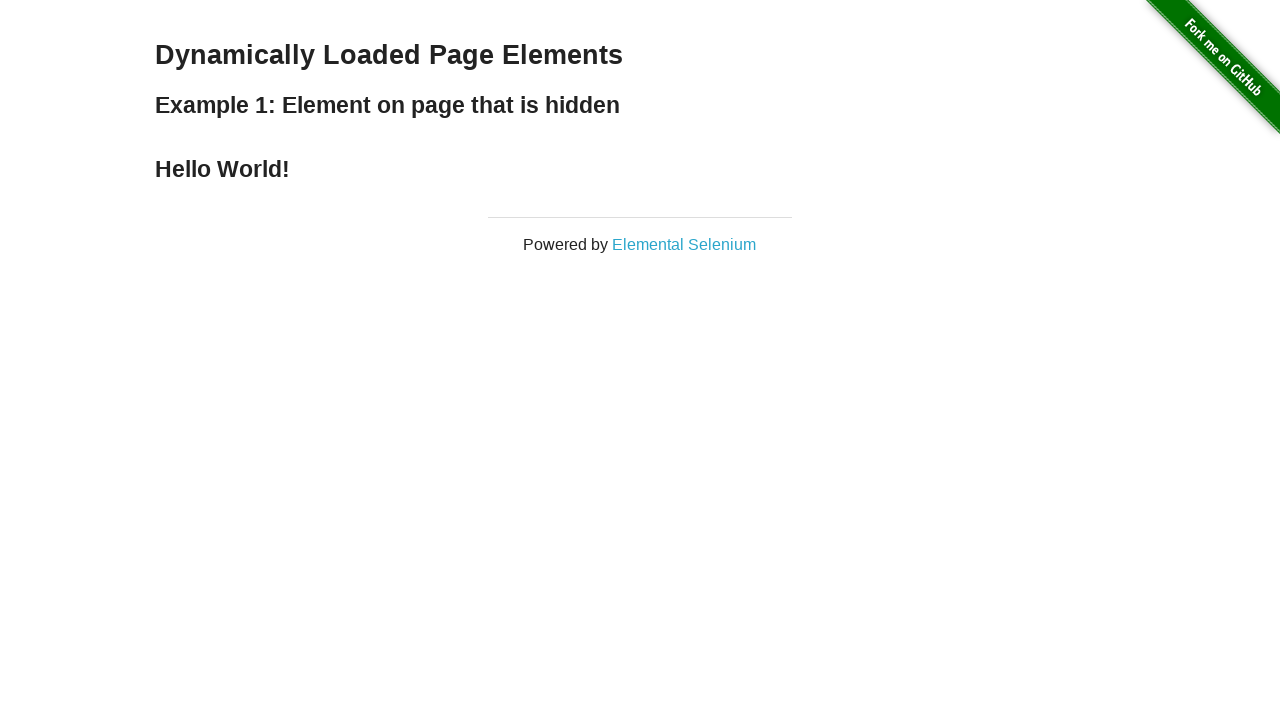

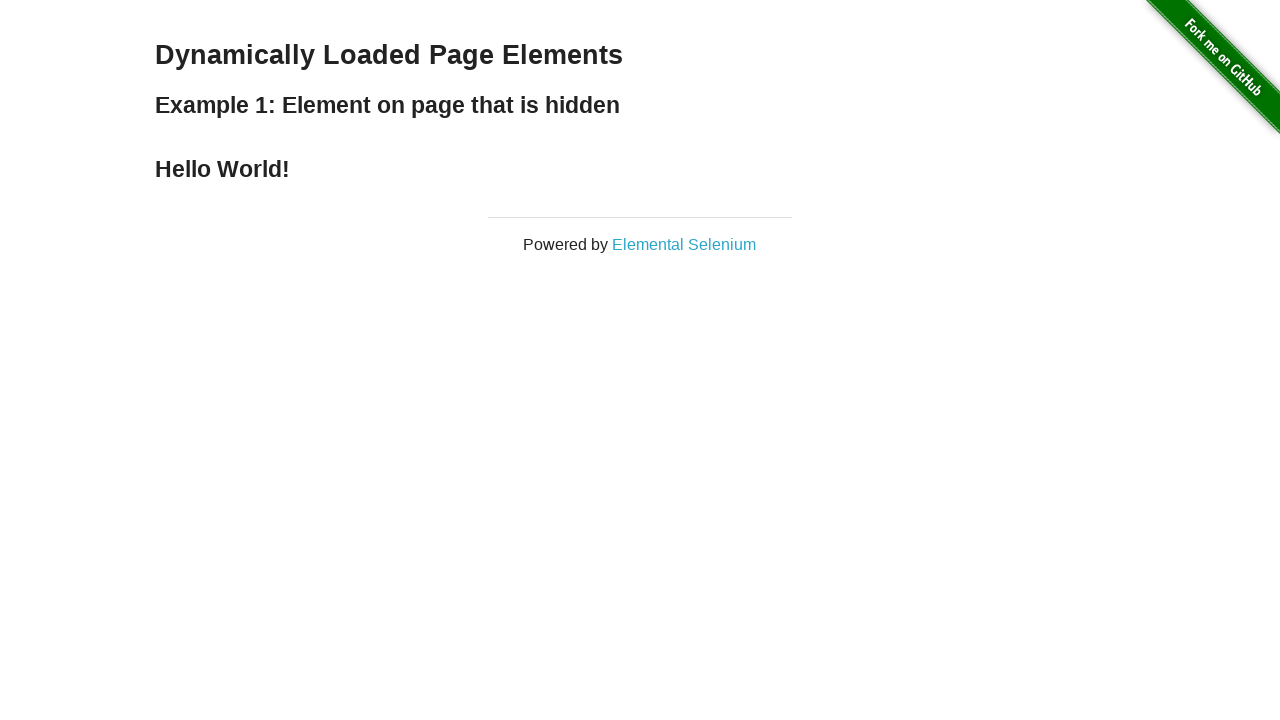